Tests slider manipulation by moving the slider handle from right to left using mouse actions on a jQuery UI slider demo page.

Starting URL: https://jqueryui.com/resources/demos/slider/default.html

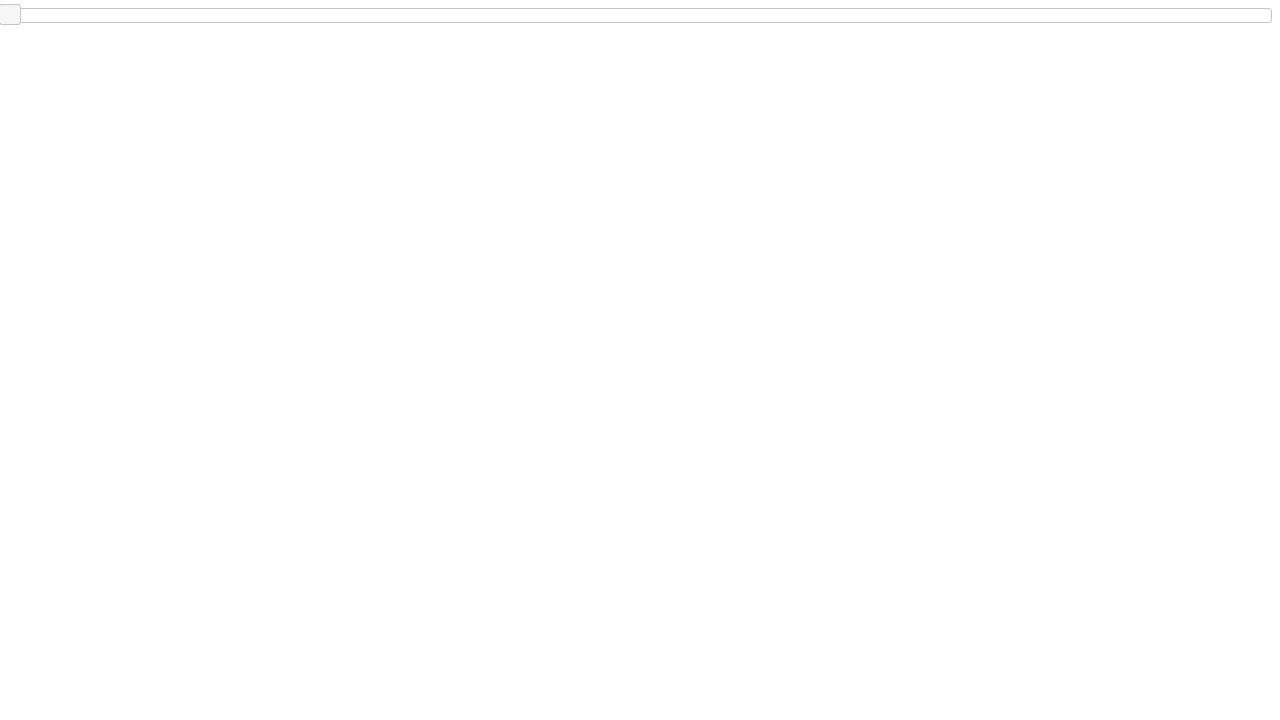

Located the slider handle element
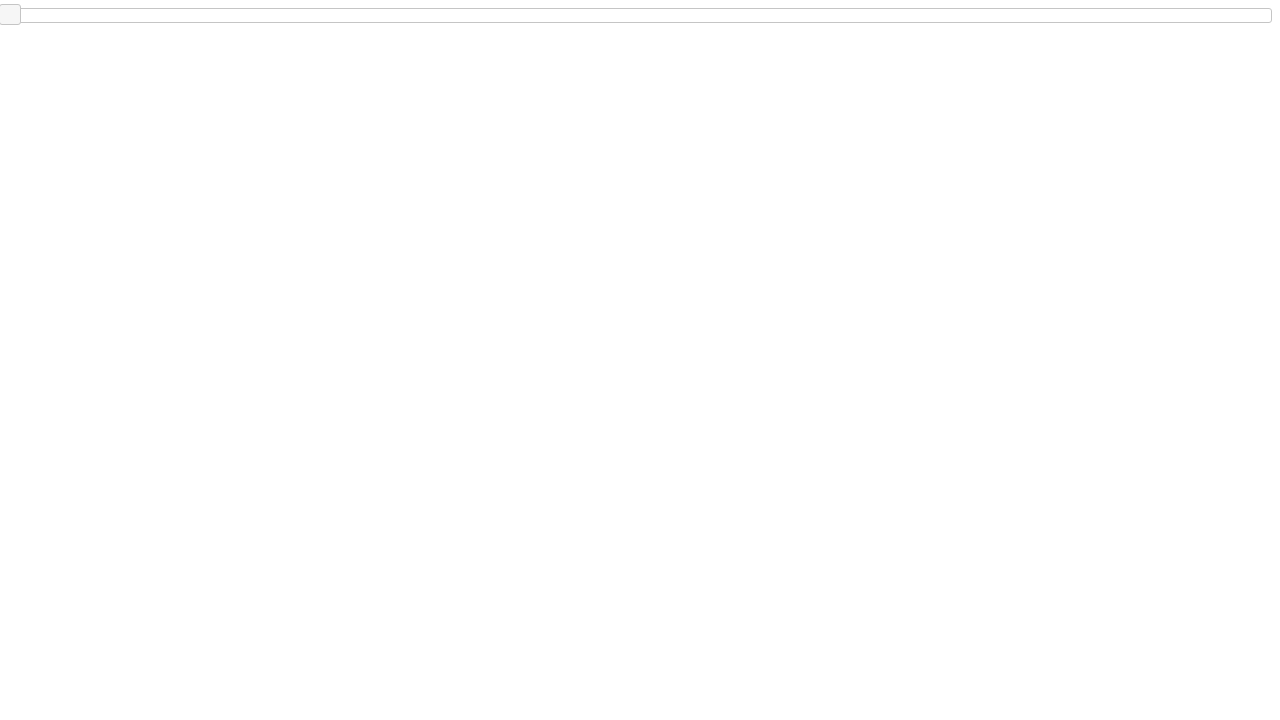

Retrieved bounding box of slider handle
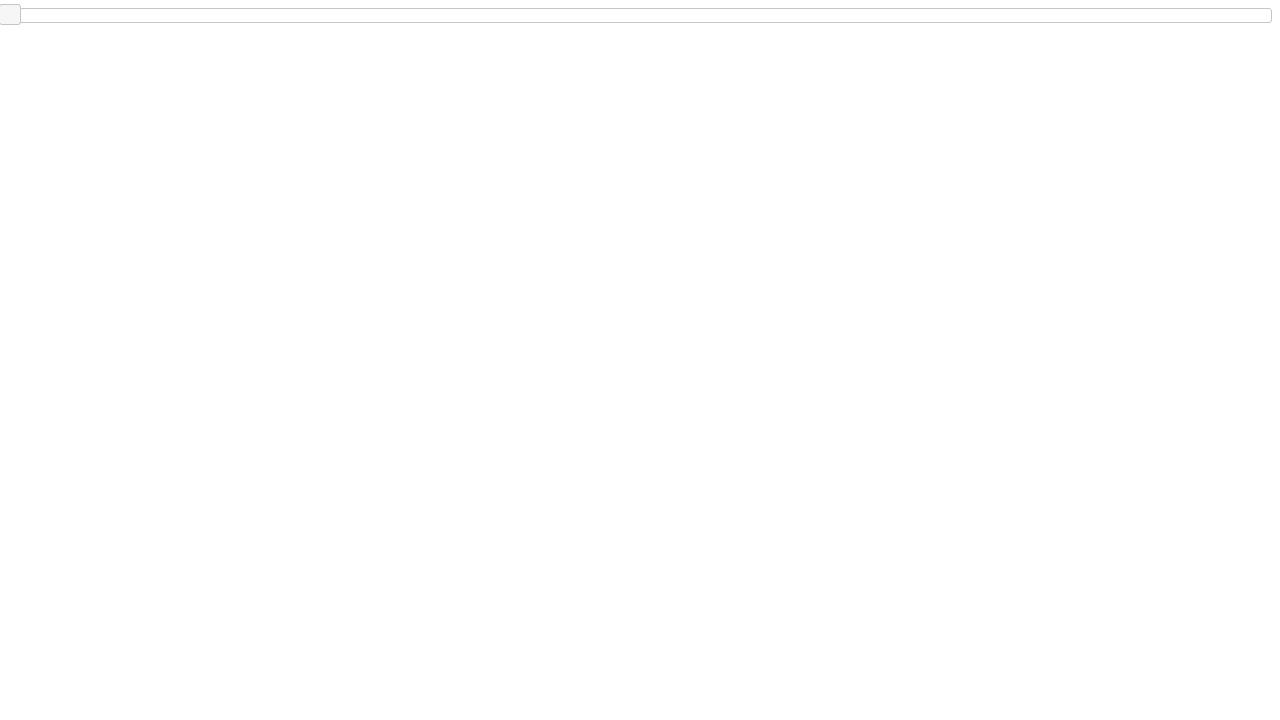

Calculated center position of slider handle
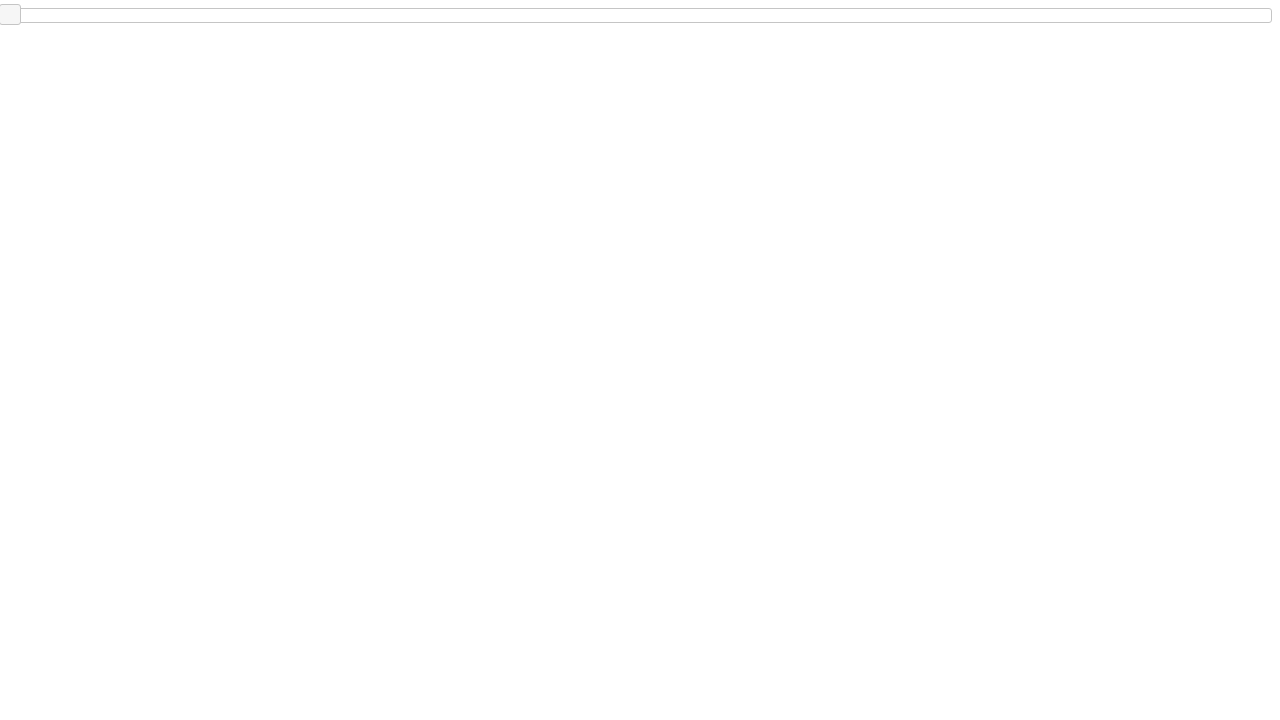

Moved mouse to slider handle center position at (10, 15)
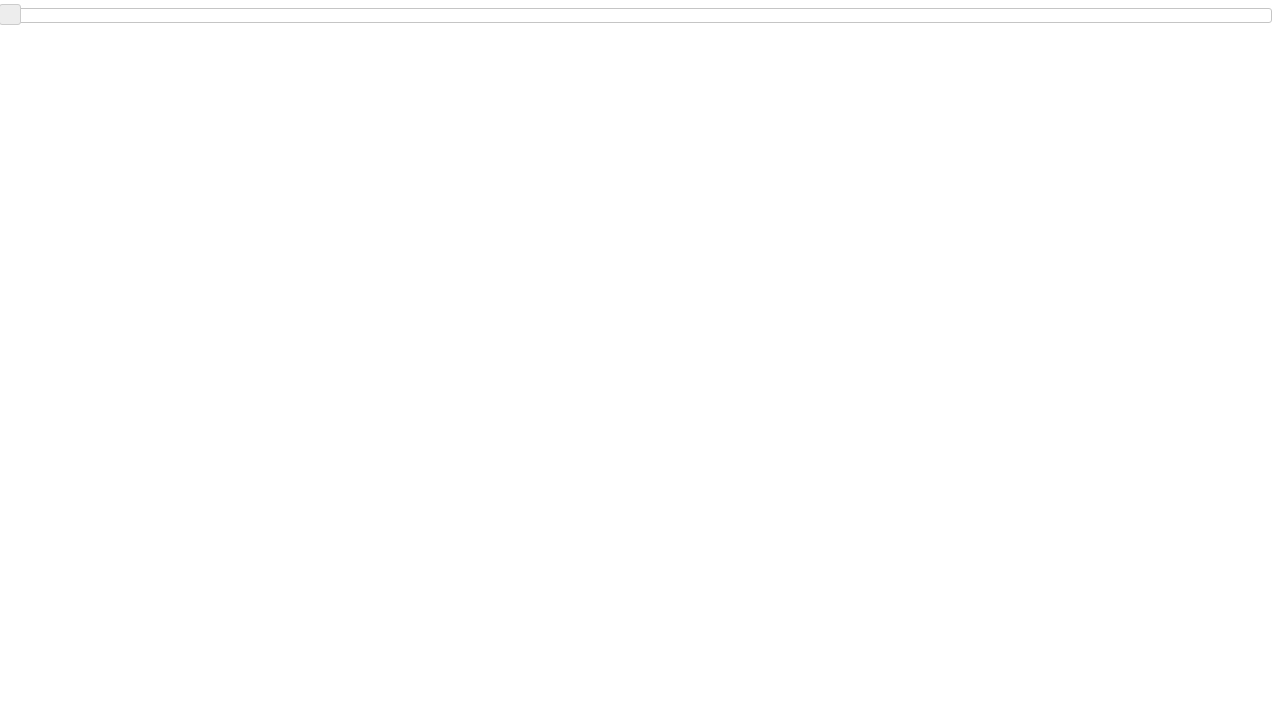

Pressed mouse button down on slider handle at (10, 15)
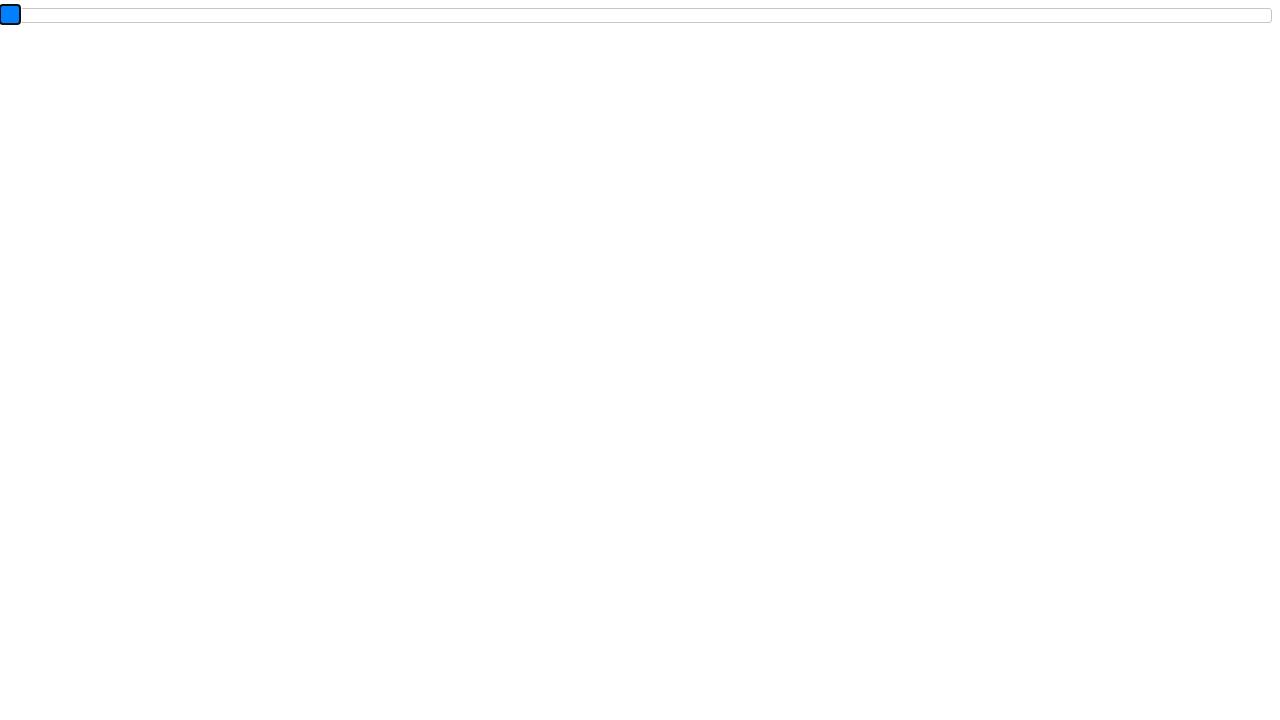

Dragged slider handle 200 pixels to the right at (210, 15)
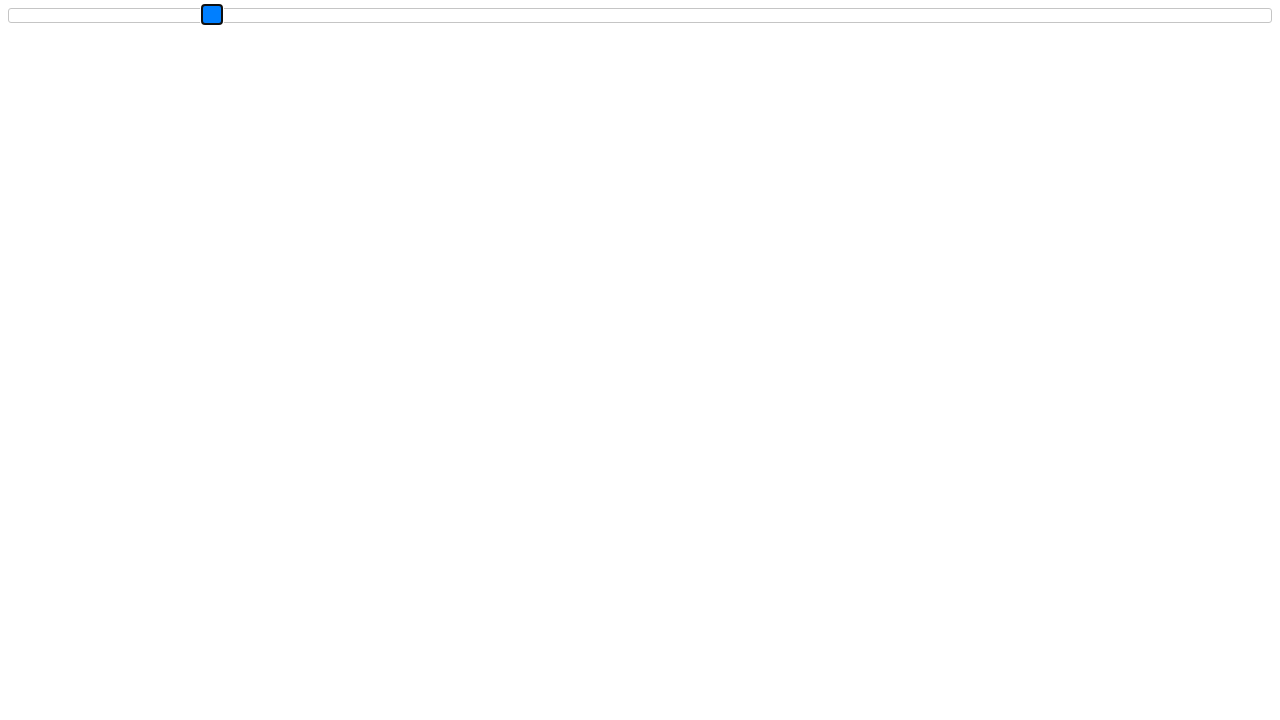

Released mouse button after dragging right at (210, 15)
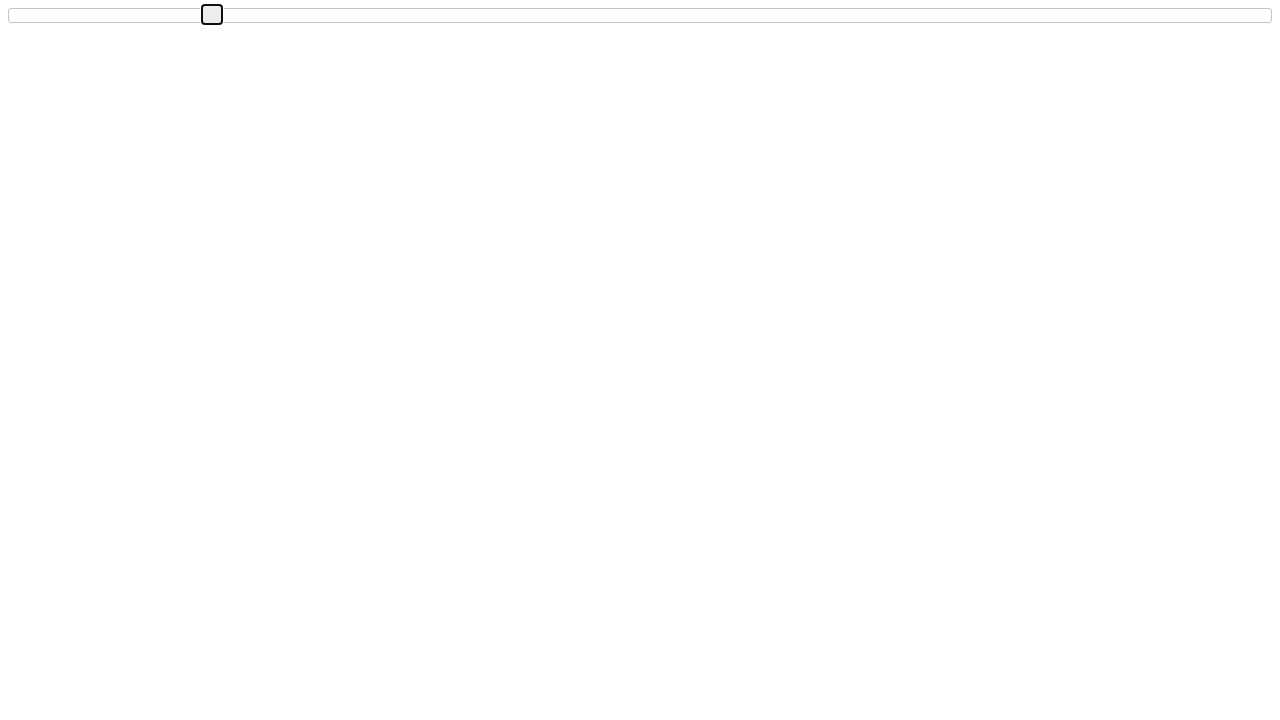

Pressed mouse button down to start dragging slider left at (210, 15)
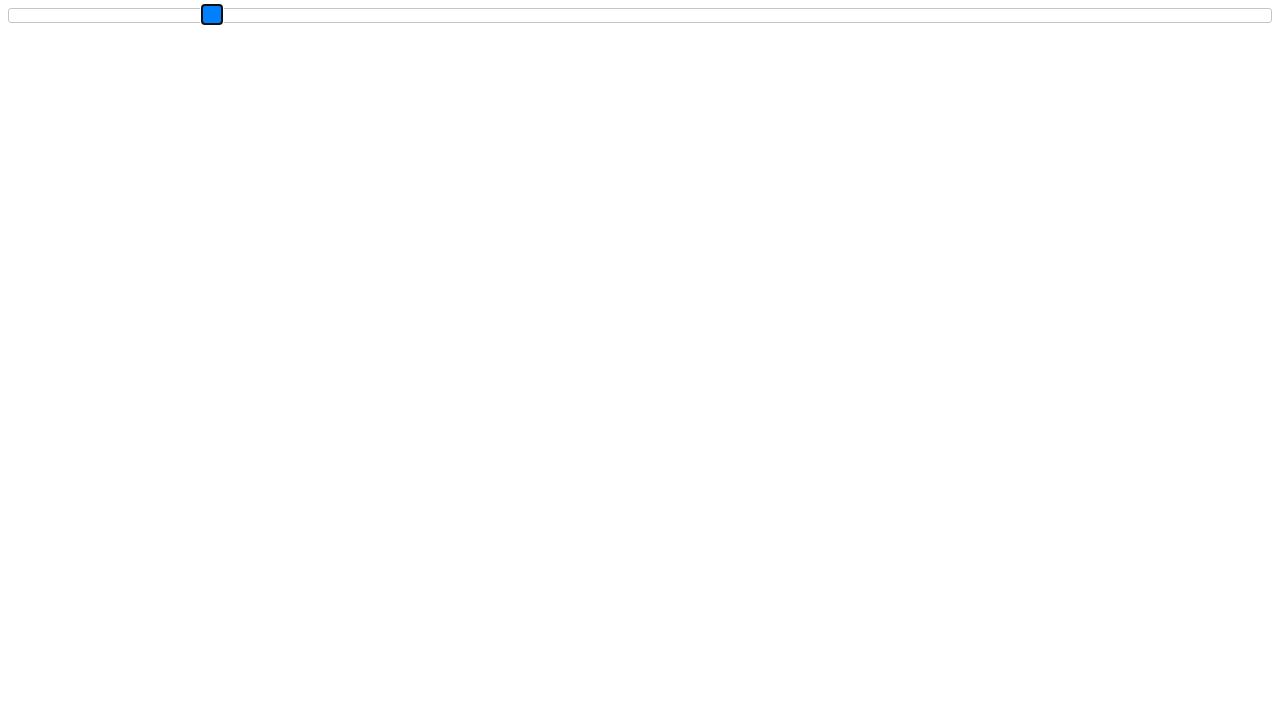

Dragged slider handle 50 pixels to the left from initial position at (60, 15)
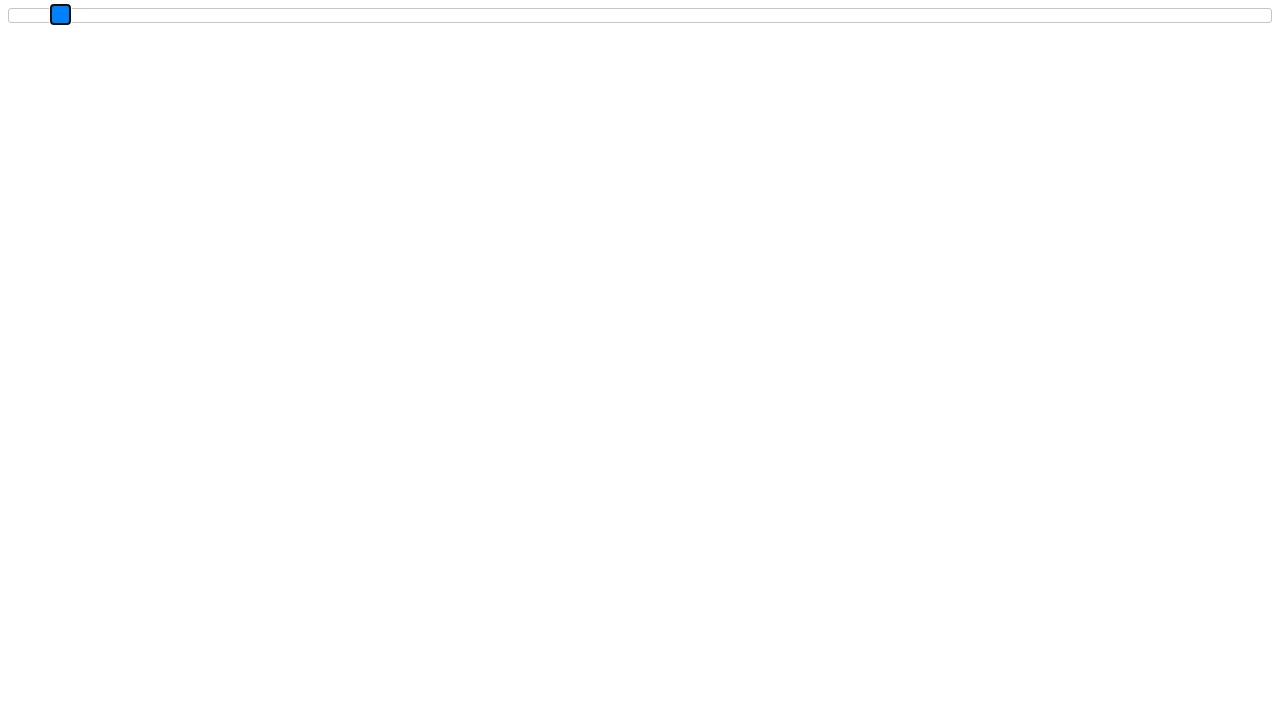

Released mouse button after dragging left at (60, 15)
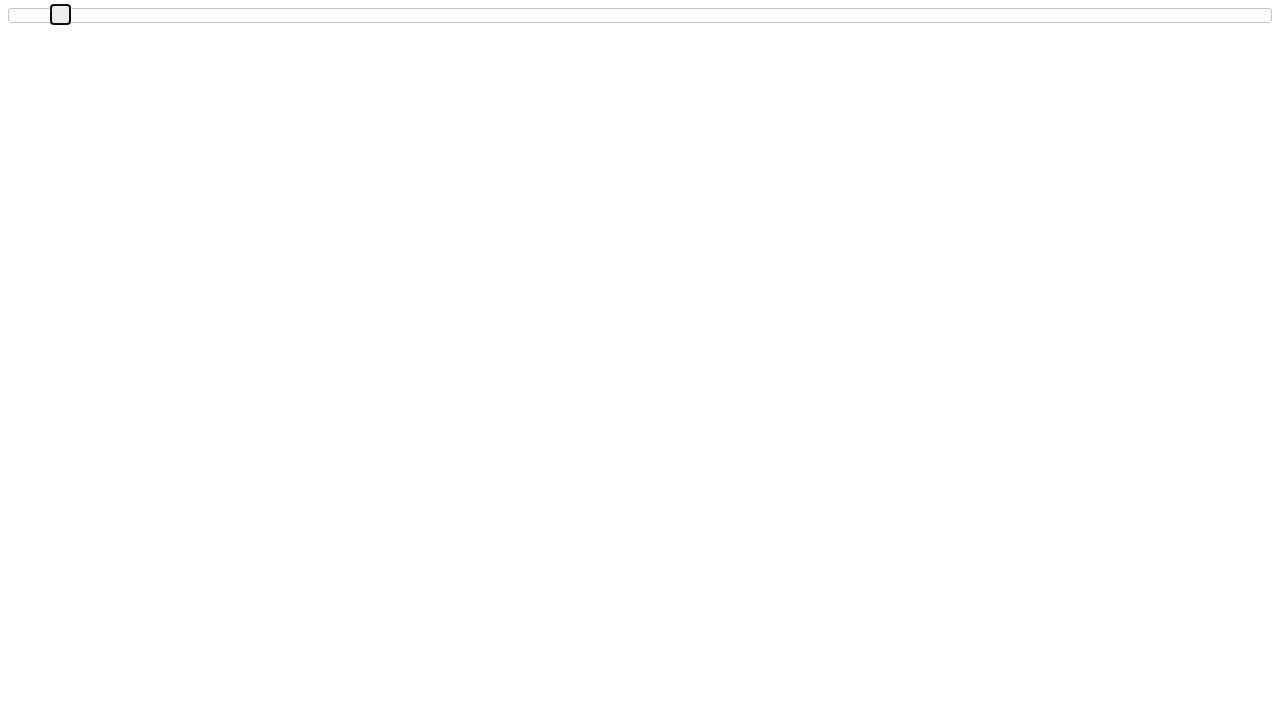

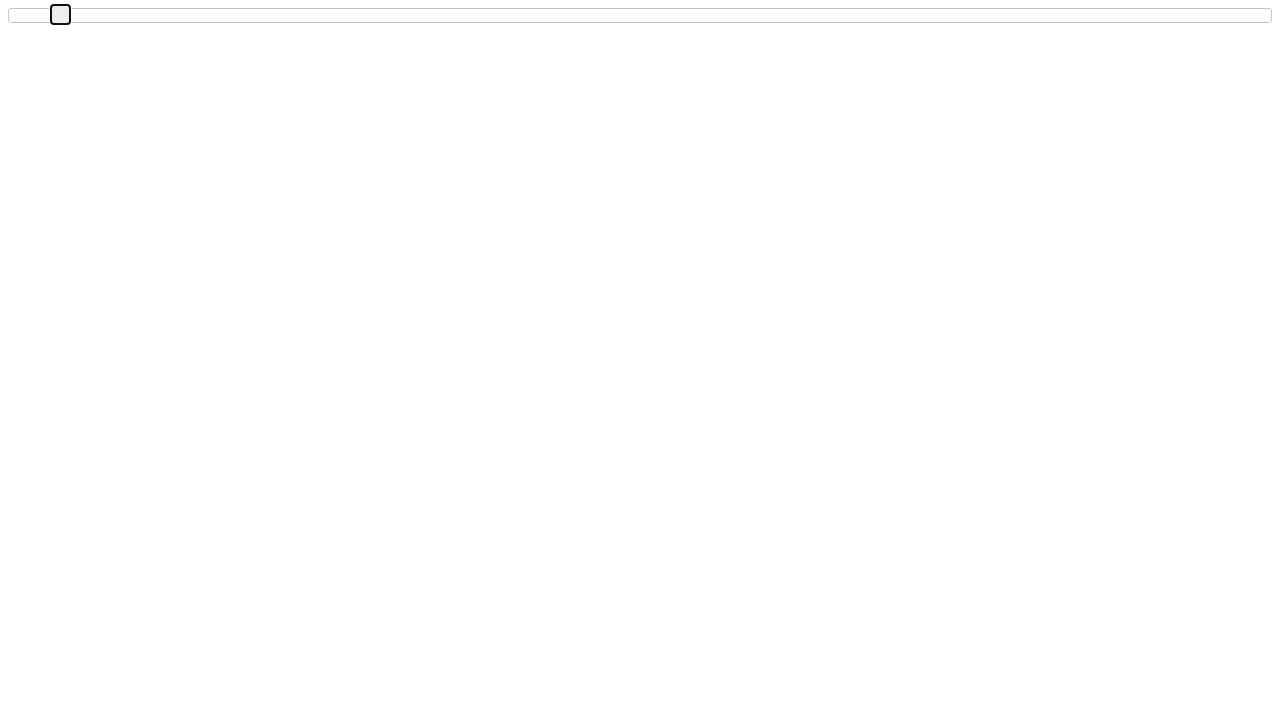